Tests handling of confirm dialogs with OK and Cancel options, accepting the first alert and dismissing the second

Starting URL: http://demo.automationtesting.in/Alerts.html

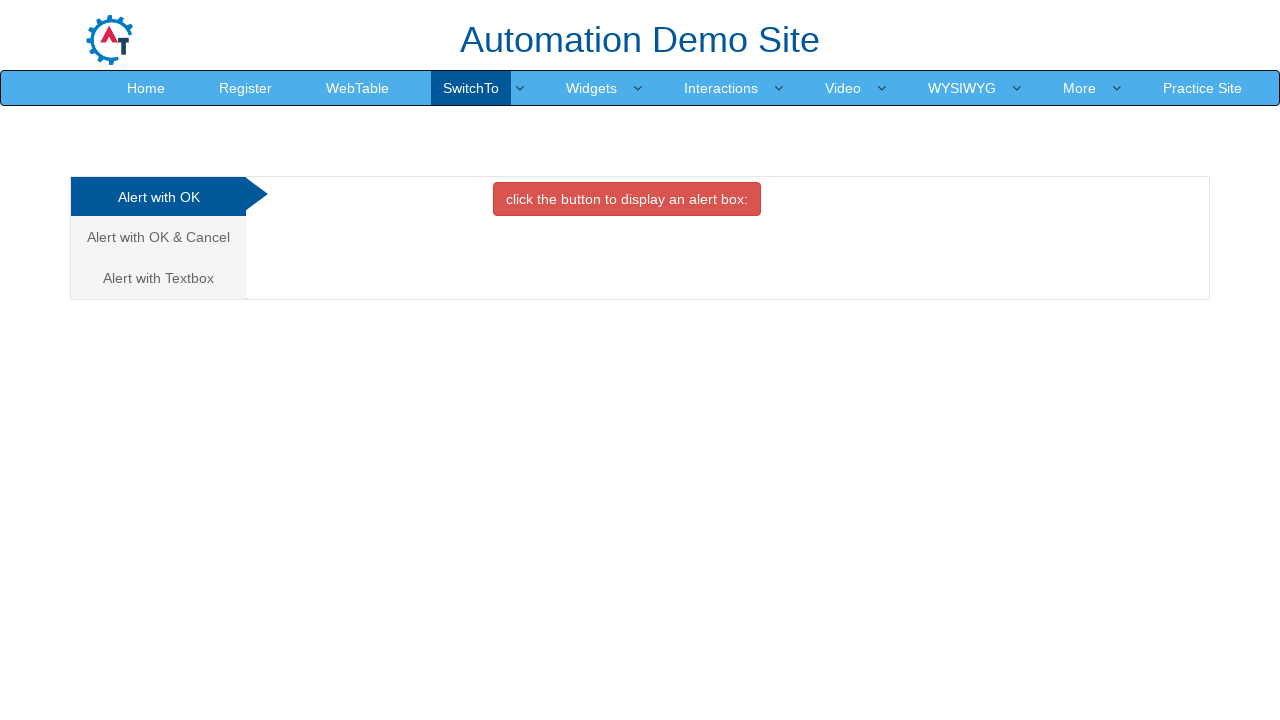

Clicked on the Cancel tab at (158, 237) on a[href='#CancelTab']
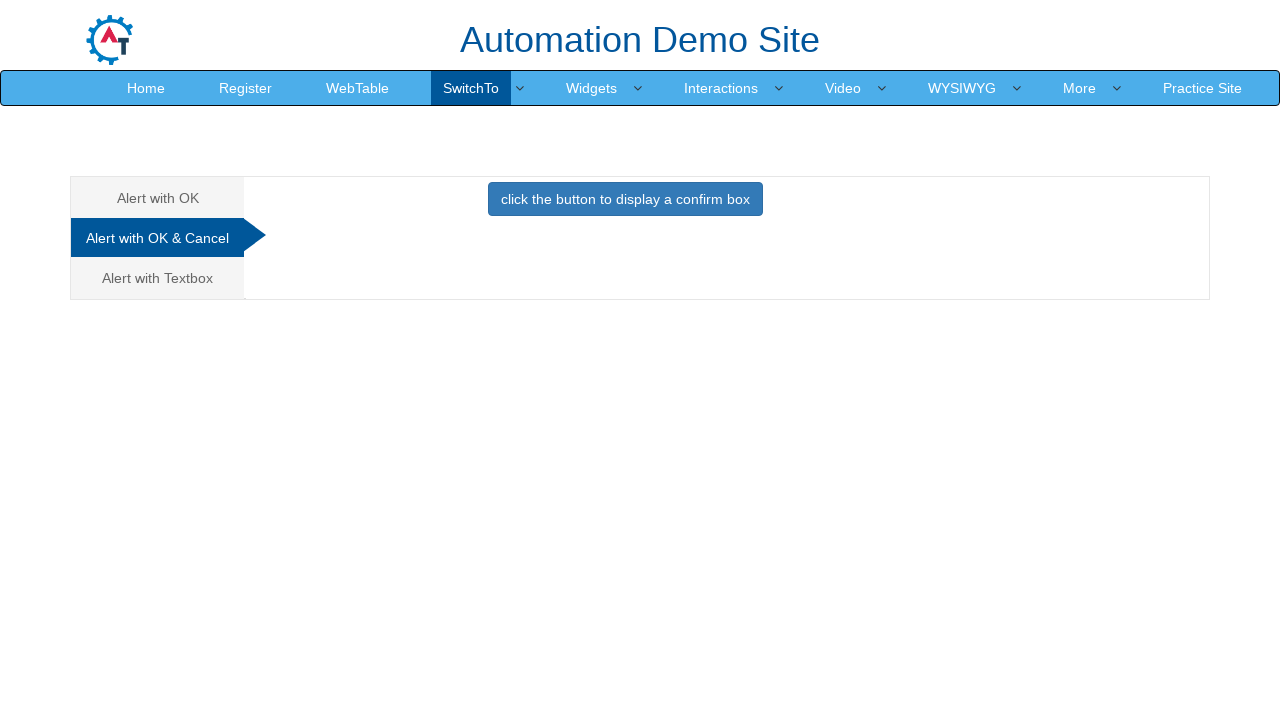

Clicked button to trigger first confirm dialog at (625, 199) on button.btn.btn-primary
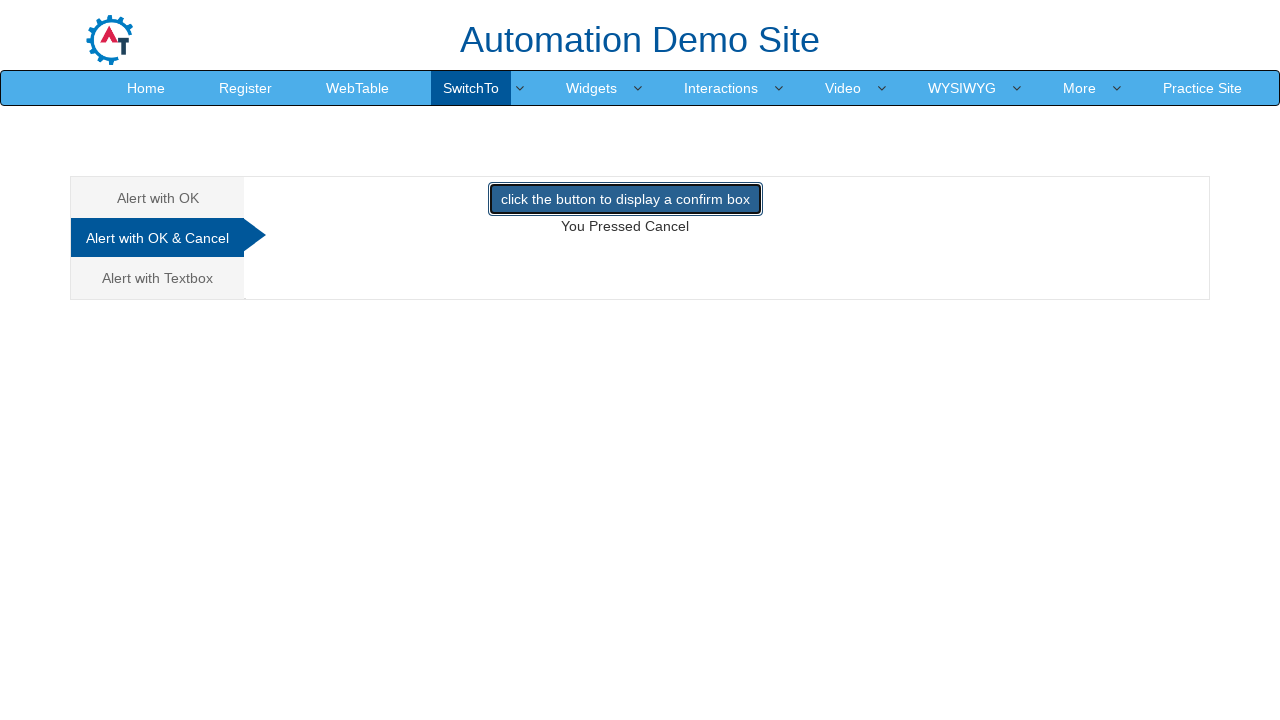

Accepted the first confirm dialog by clicking OK
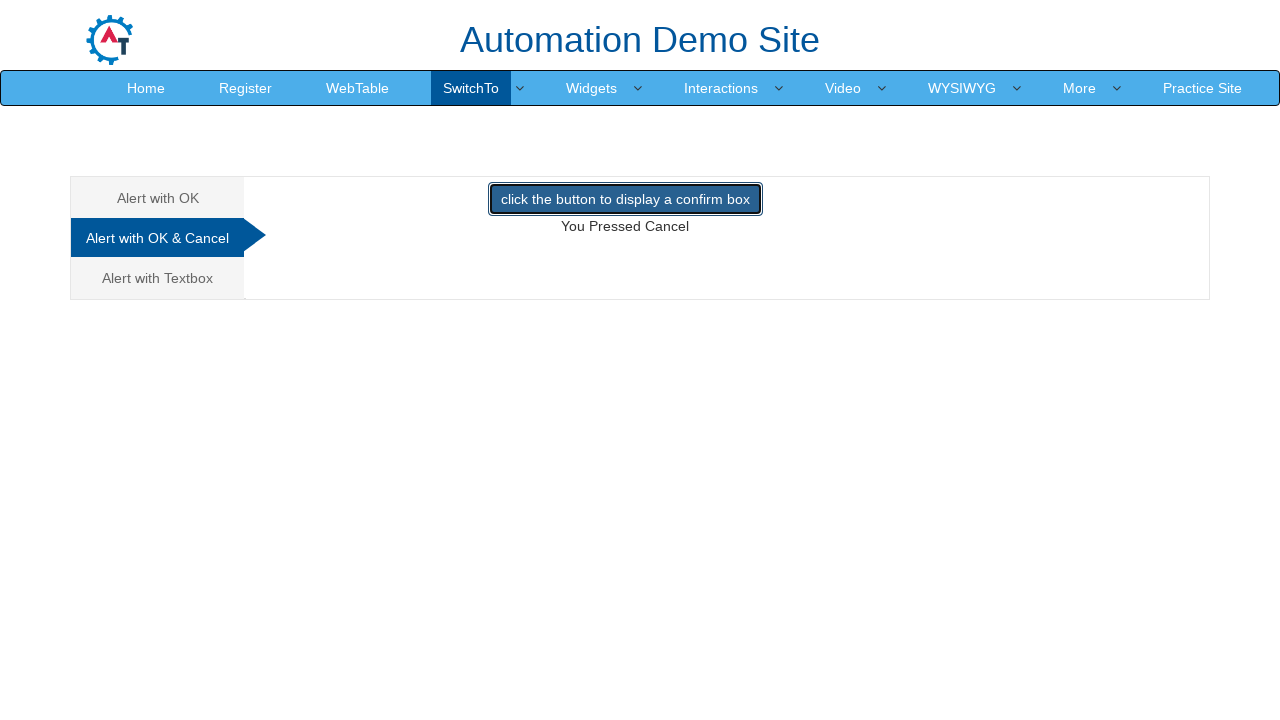

Result text element loaded after accepting first dialog
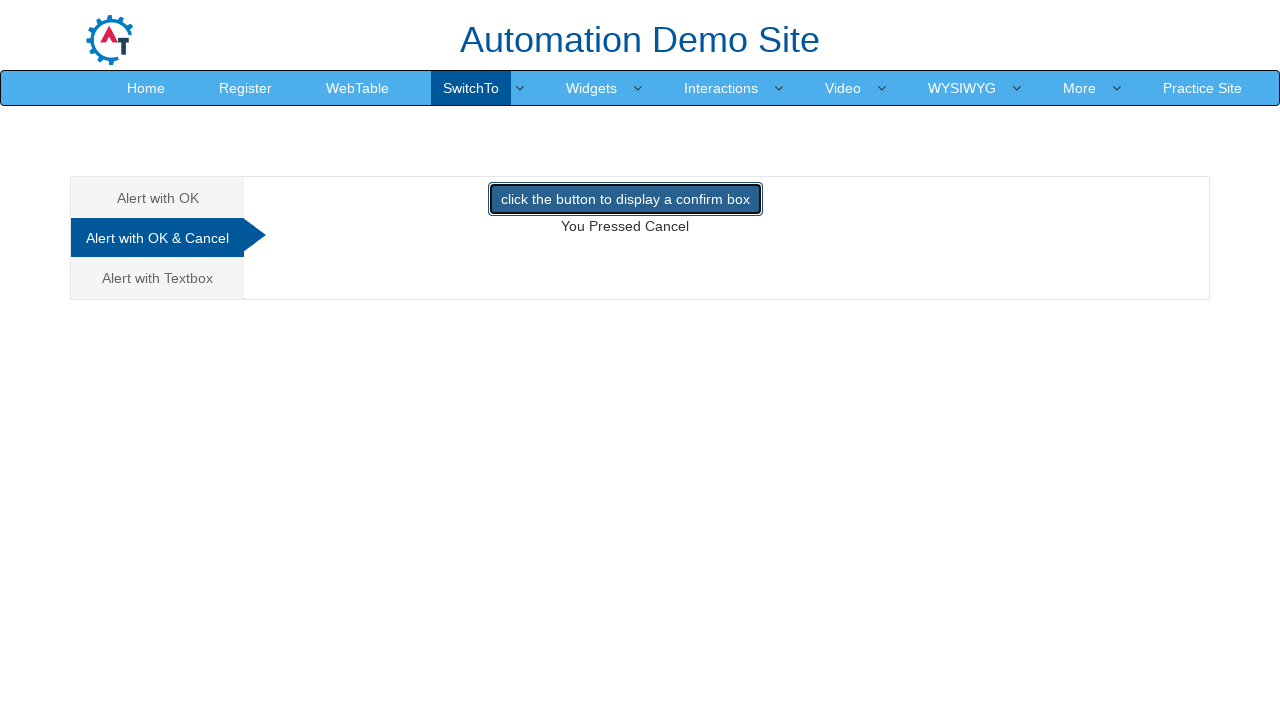

Clicked button to trigger second confirm dialog at (625, 199) on button.btn.btn-primary
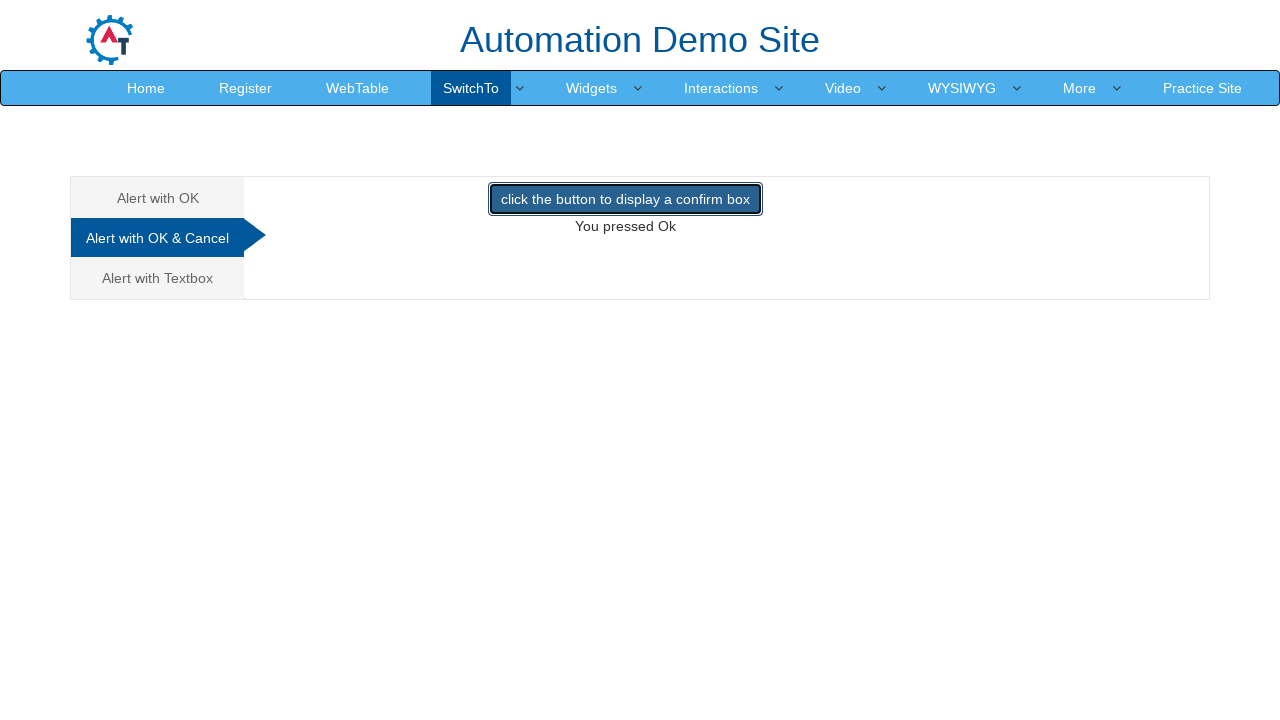

Dismissed the second confirm dialog by clicking Cancel
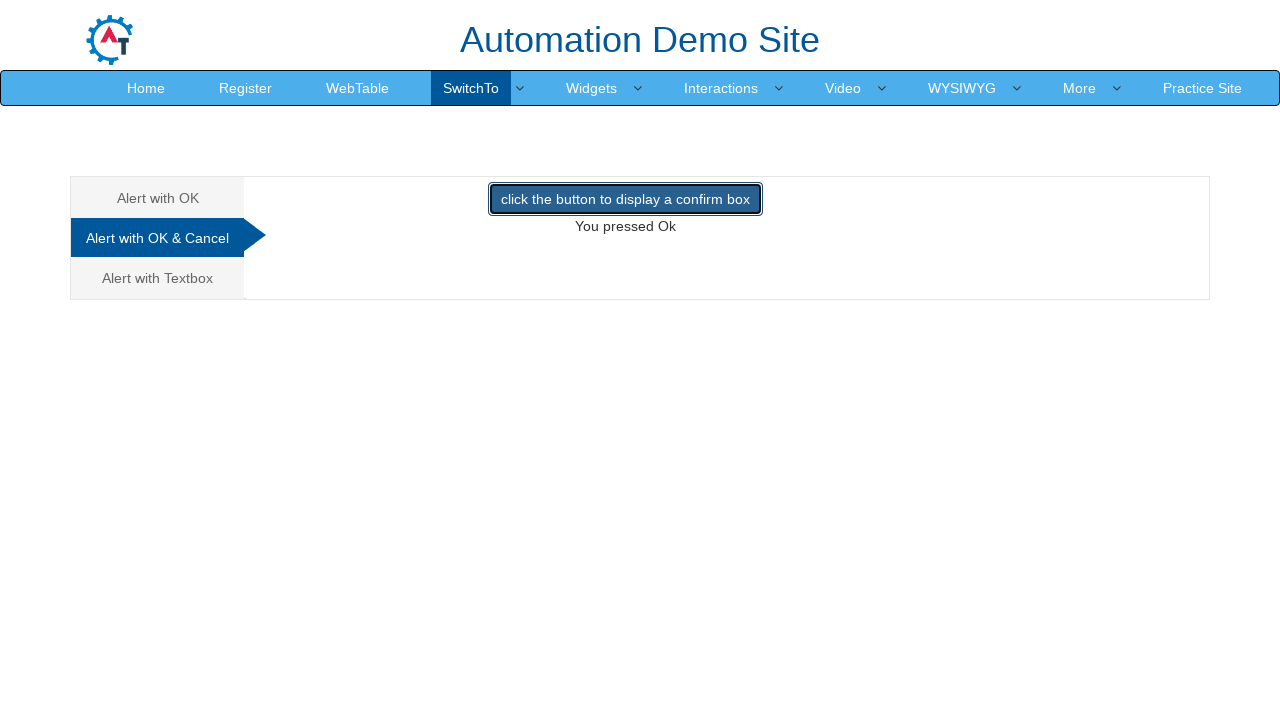

Result text element loaded after dismissing second dialog
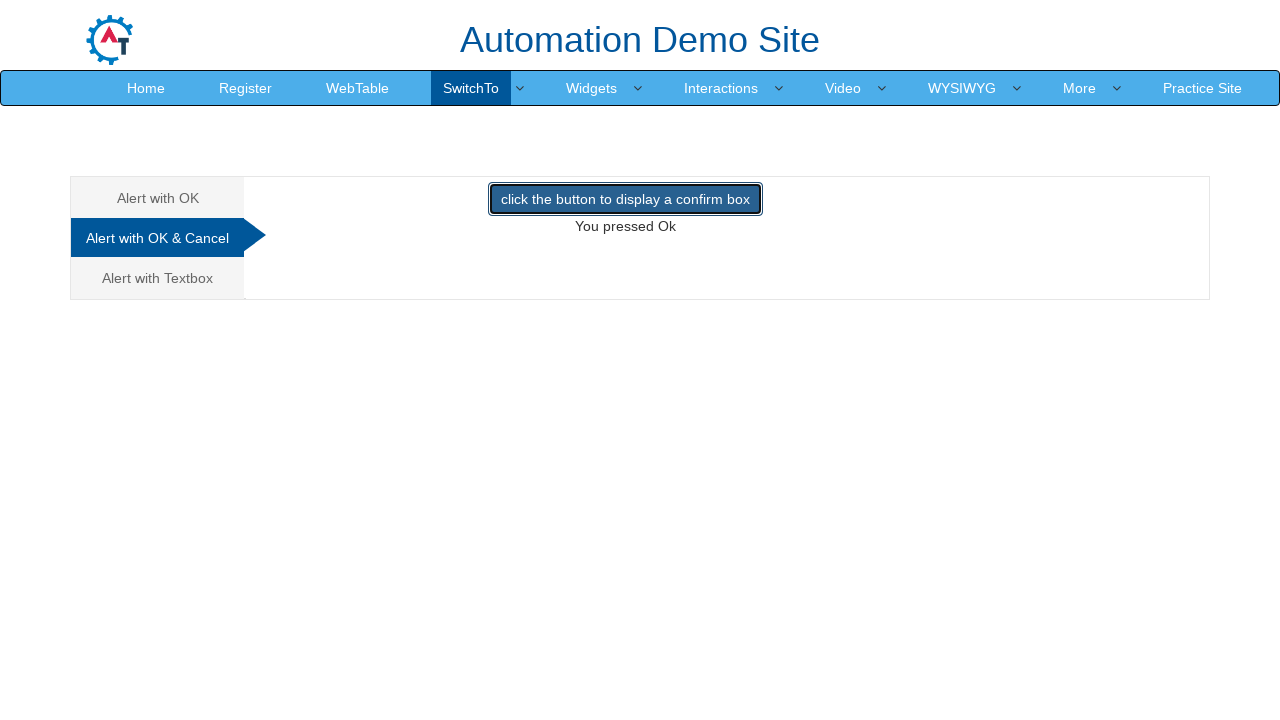

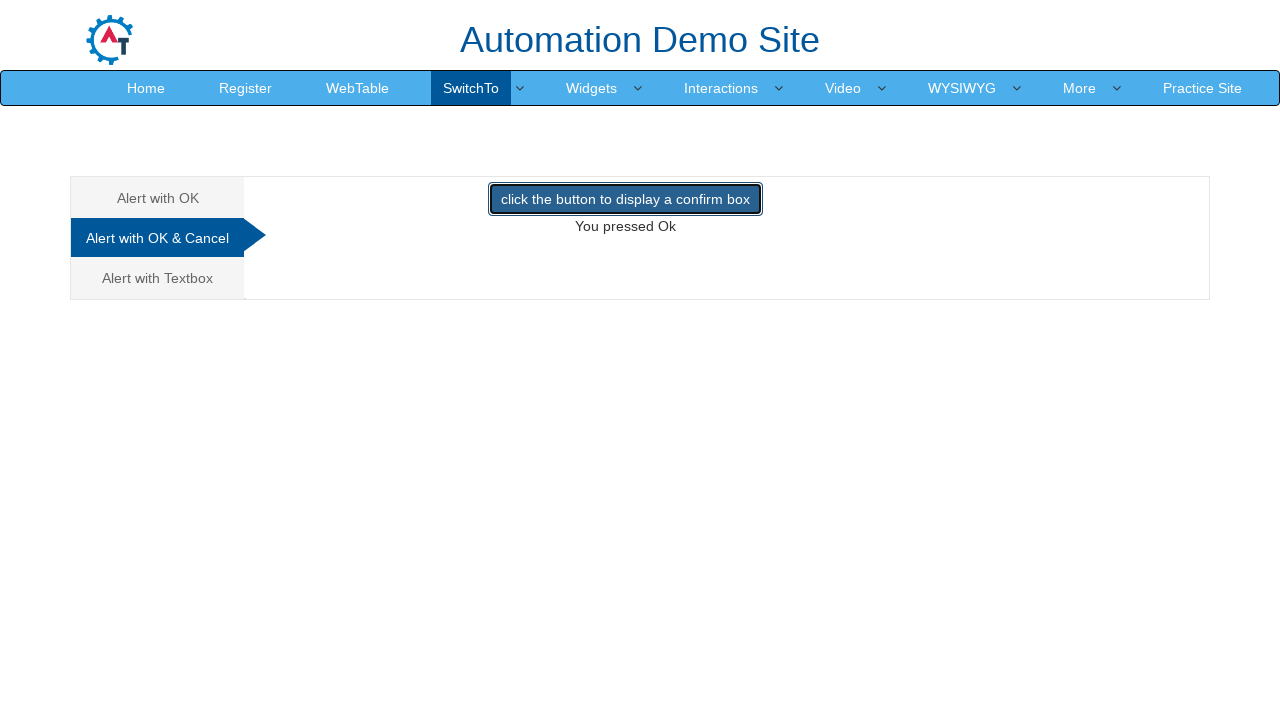